Tests registration form validation by clicking the checkbox and submit button without filling required fields, expecting a "login not provided" error message.

Starting URL: https://webgame.cz/wg/service.php?p=regplayer

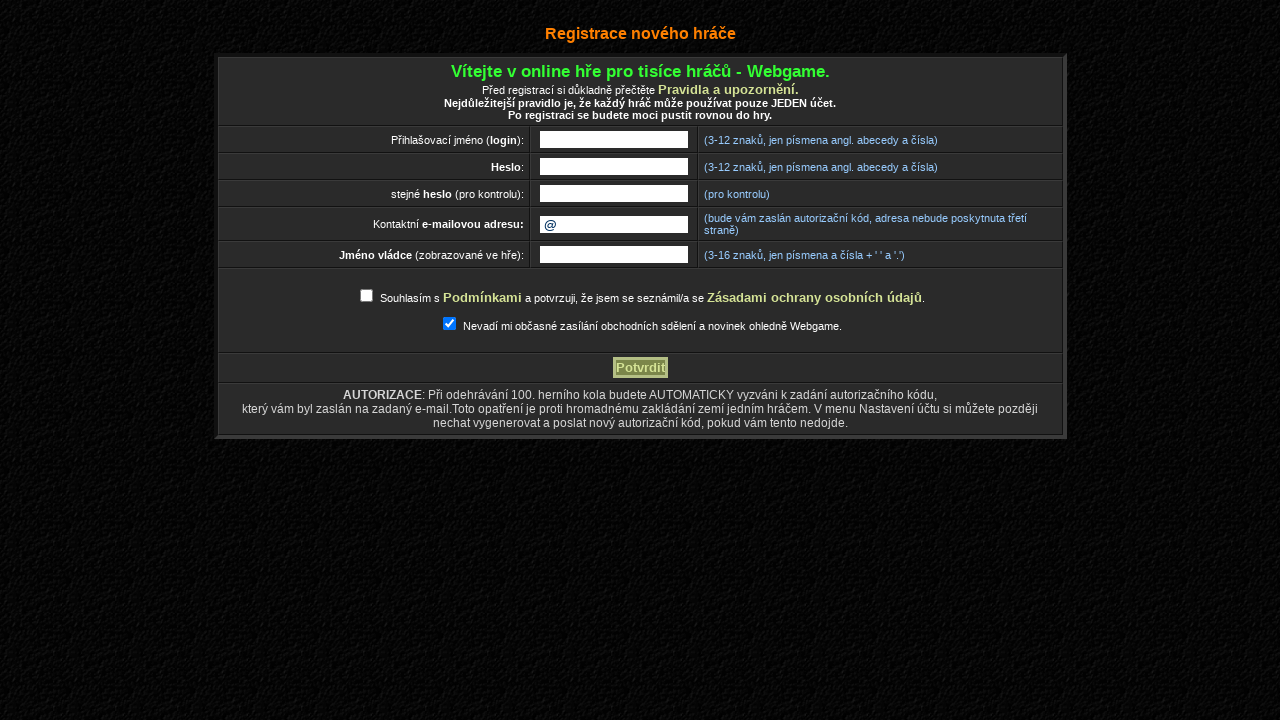

Navigated to registration form page
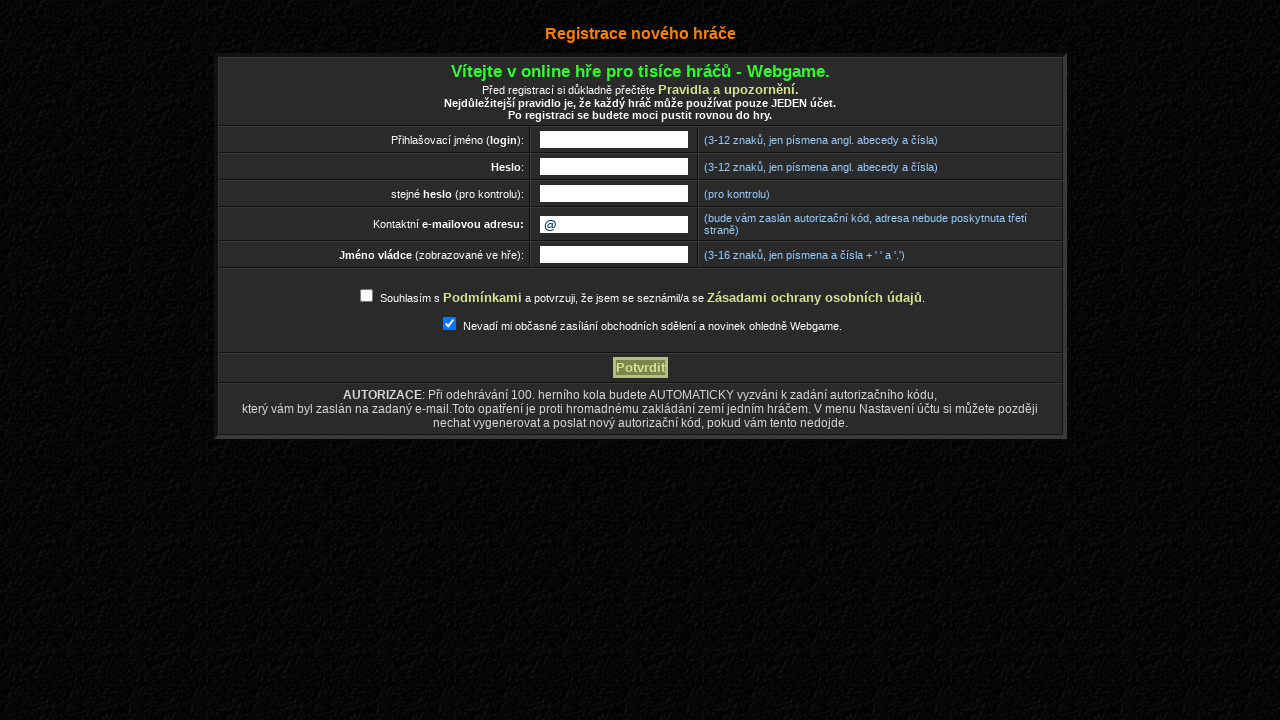

Clicked terms consent checkbox at (366, 296) on #terms_consent
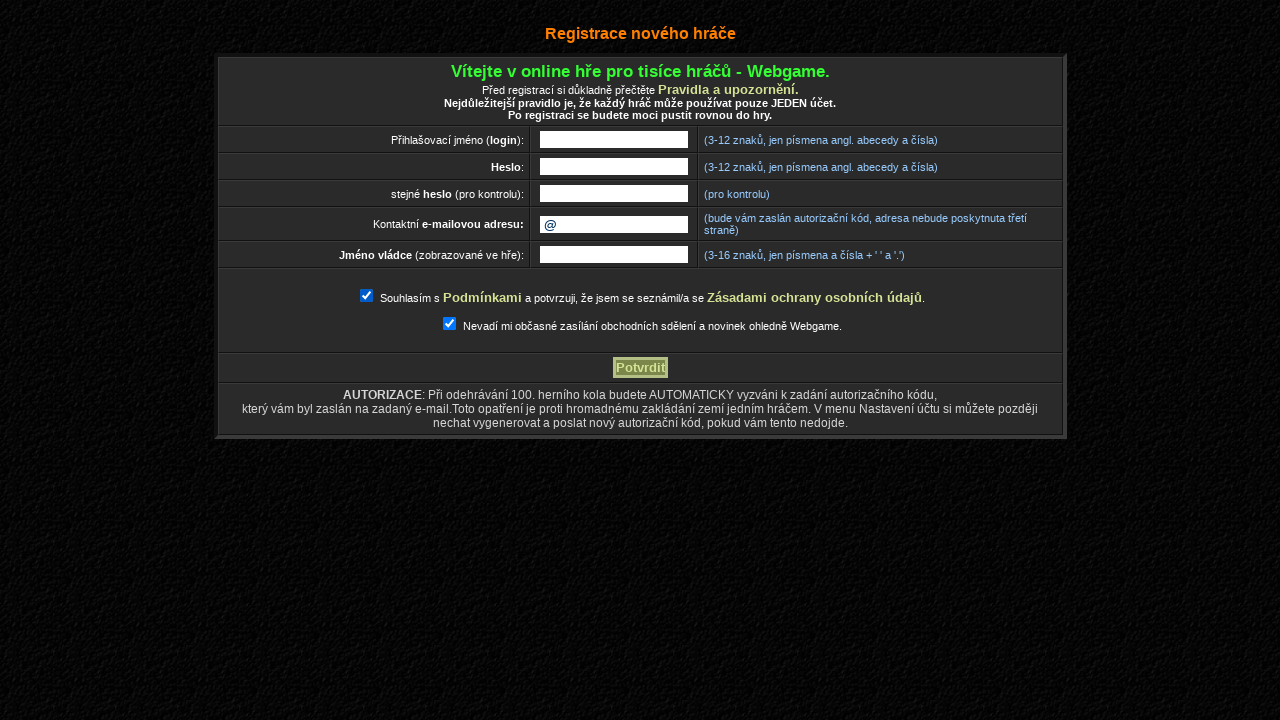

Clicked registration submit button without filling required fields at (640, 368) on input[name='action']
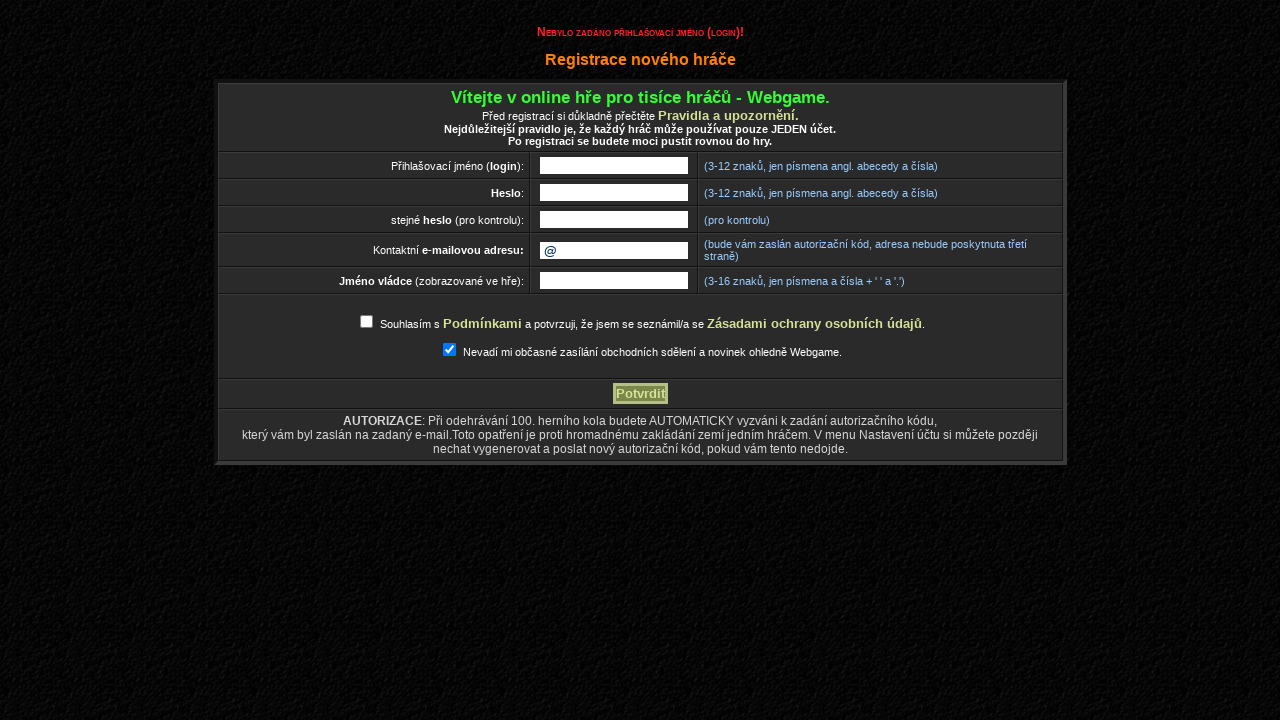

Error message 'login not provided' appeared as expected
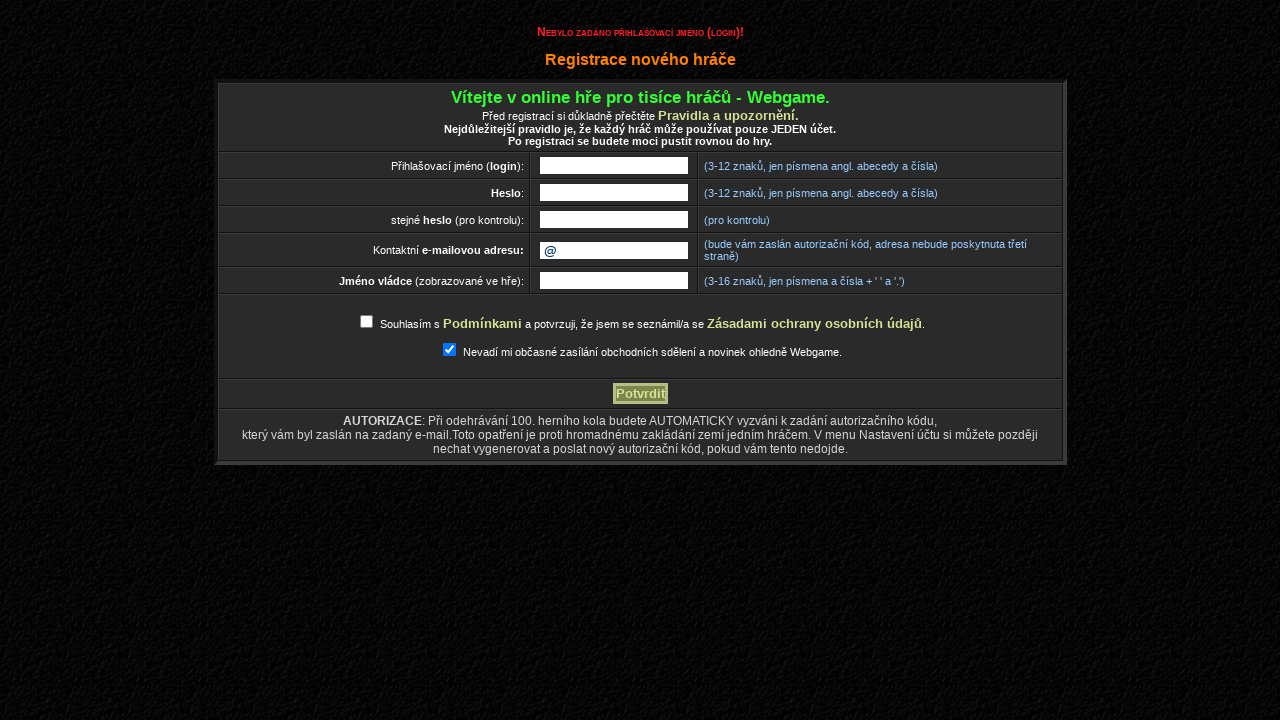

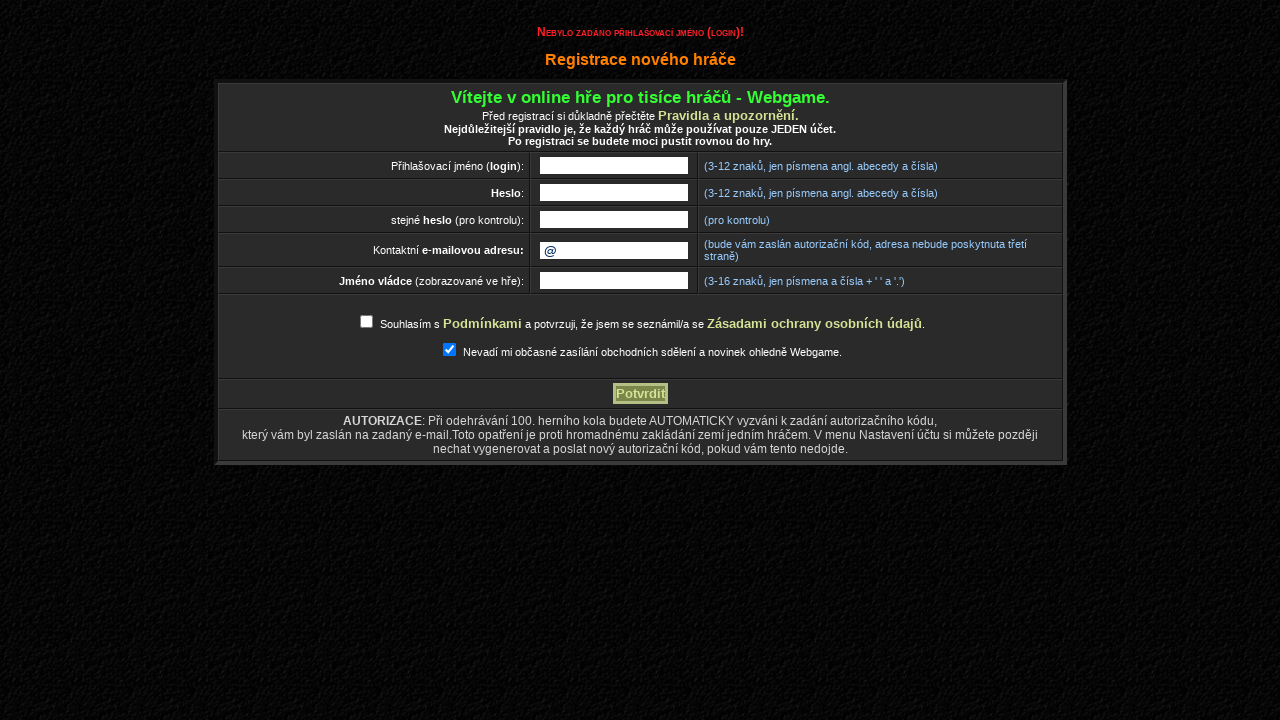